Navigates to a novel website, clicks on a navigation link (login page button), and demonstrates scrolling down the page using JavaScript execution.

Starting URL: http://novel.hctestedu.com/

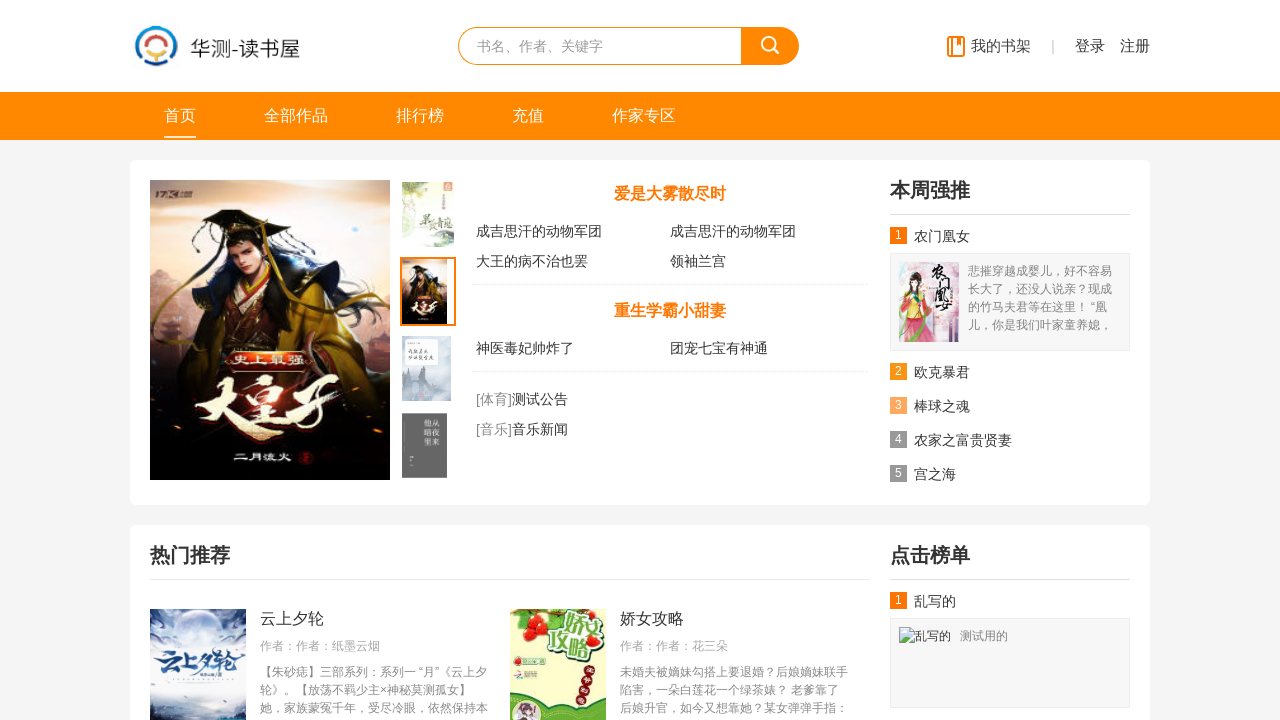

Navigated to novel website at http://novel.hctestedu.com/
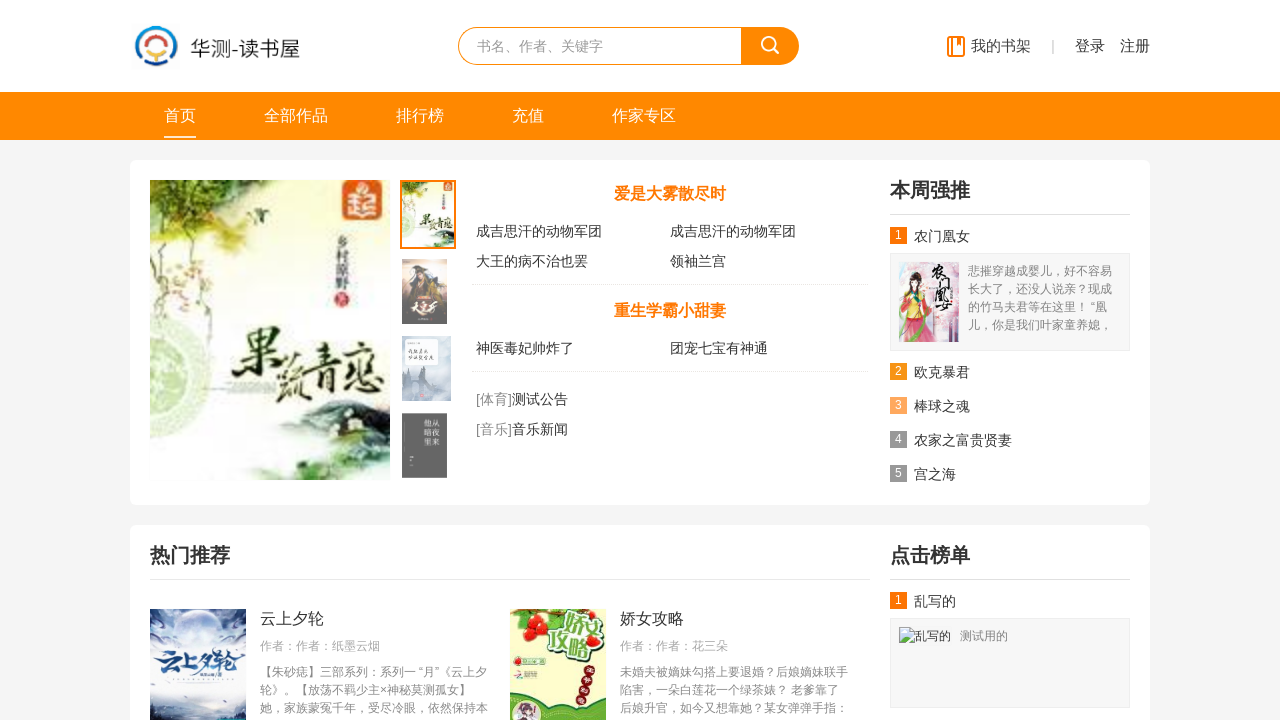

Clicked on navigation link (login page button) at (1090, 46) on .mr15
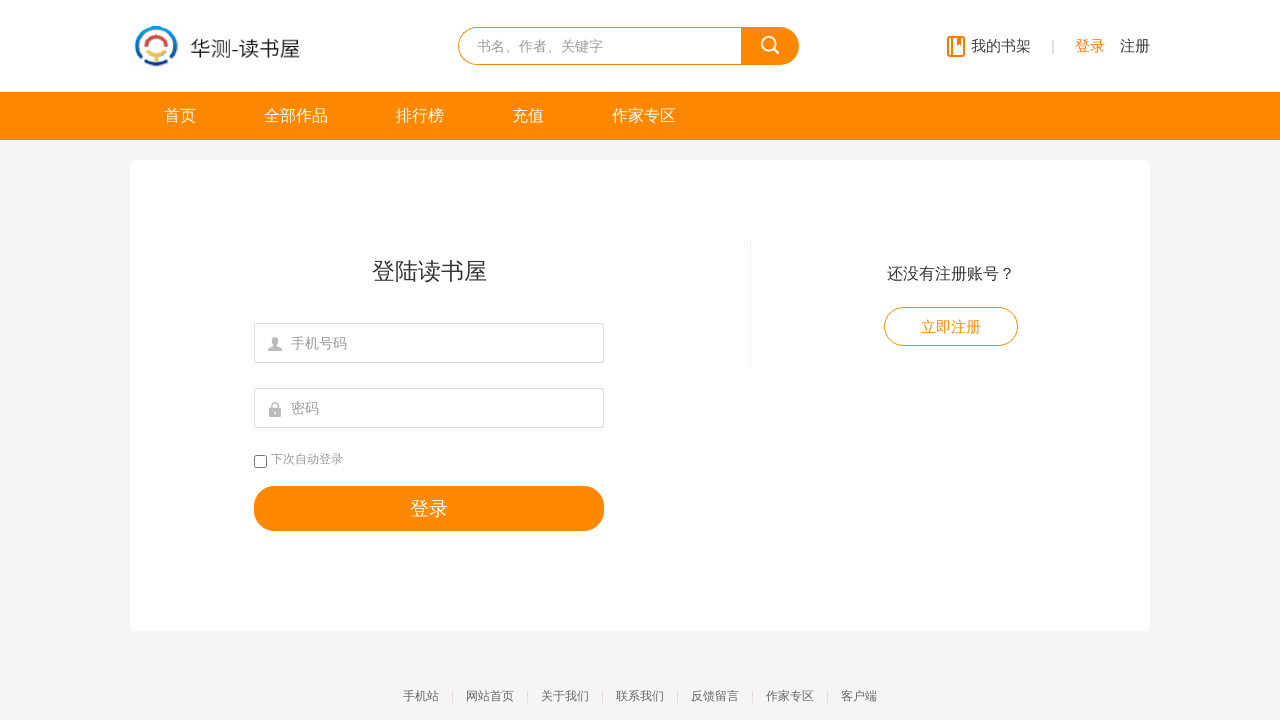

Scrolled down the page using JavaScript
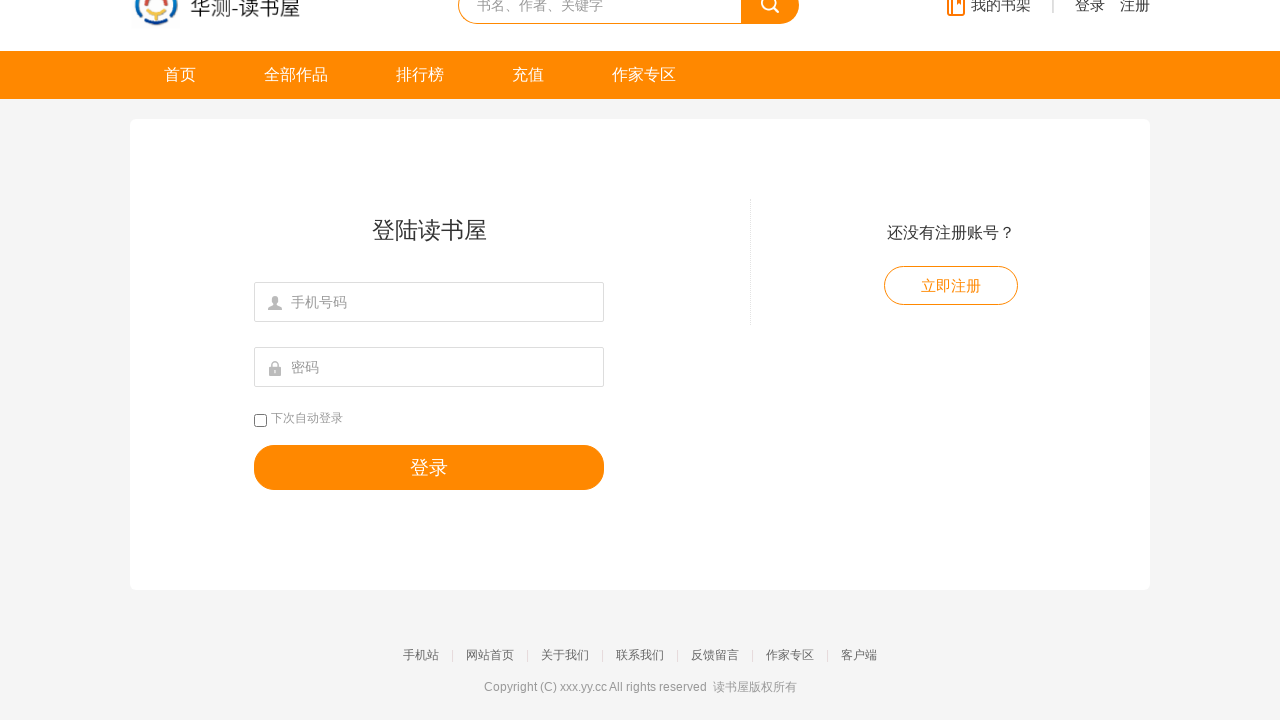

Waited 1 second for page to settle
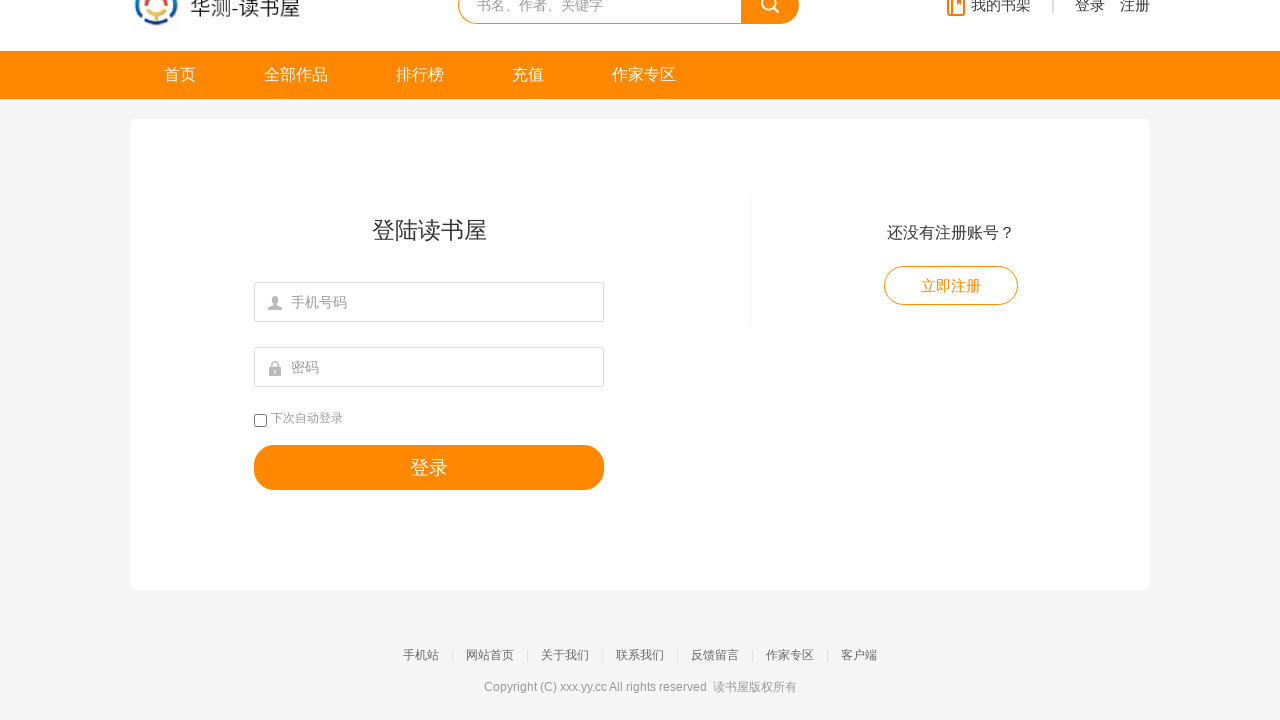

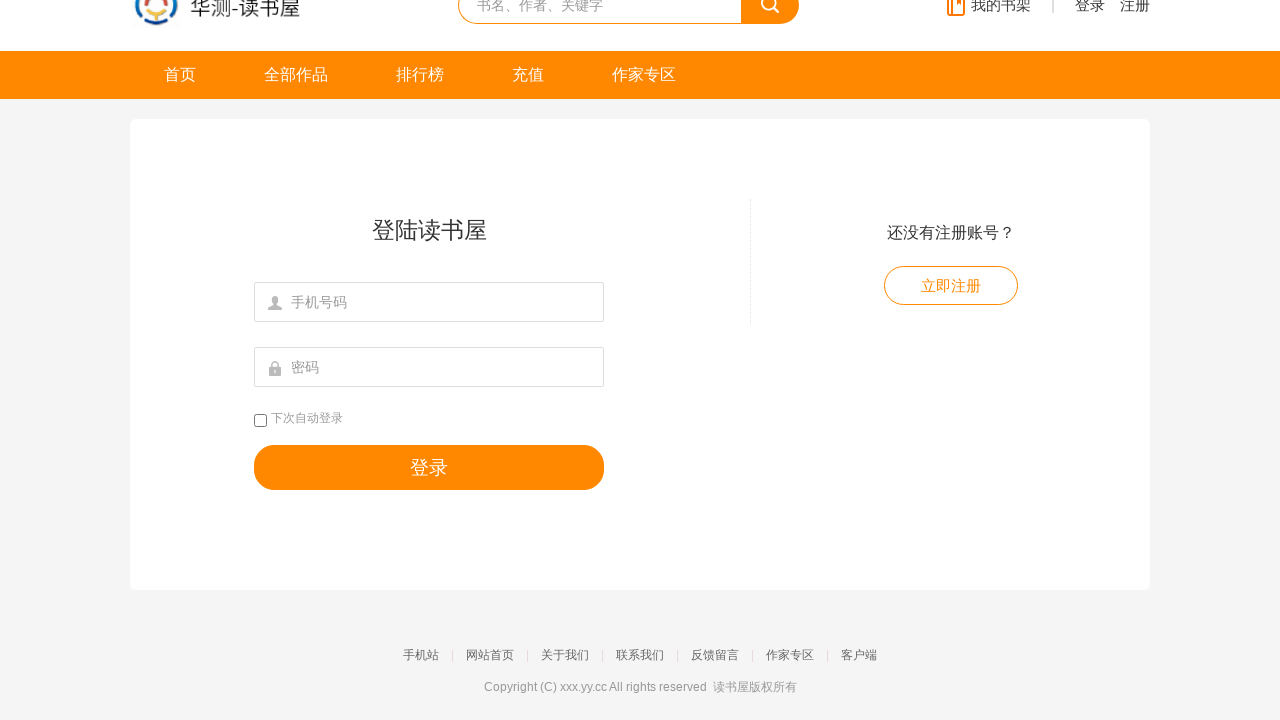